Navigates to a Scratch.mit.edu user profile page and verifies profile elements are present, then navigates to the user's following page and checks for the friends list.

Starting URL: https://scratch.mit.edu/users/griffpatch/

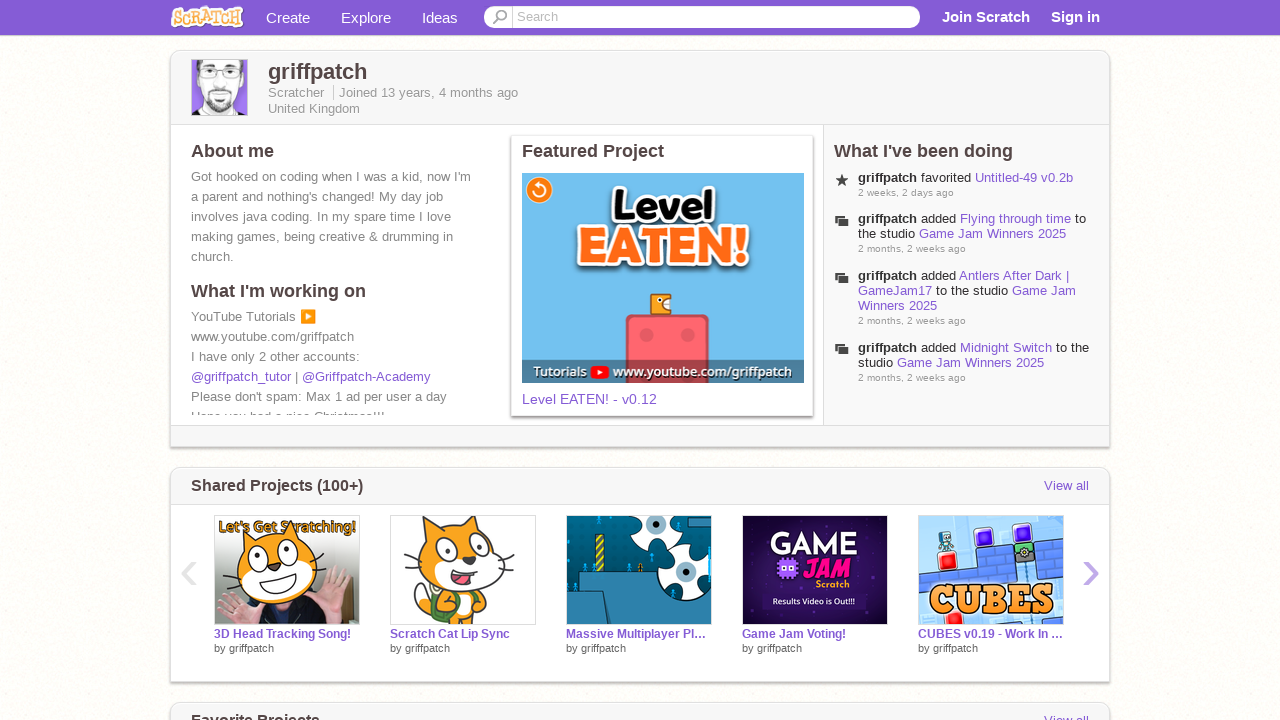

Profile location element loaded
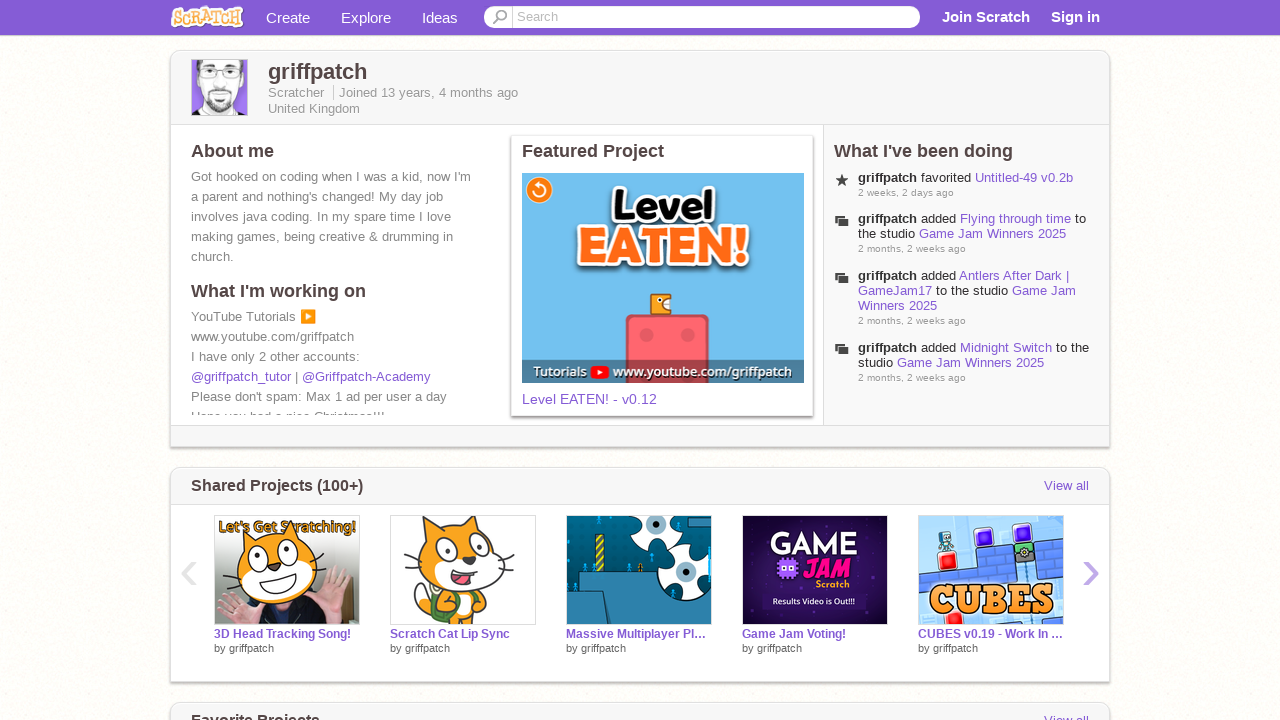

Profile details section loaded
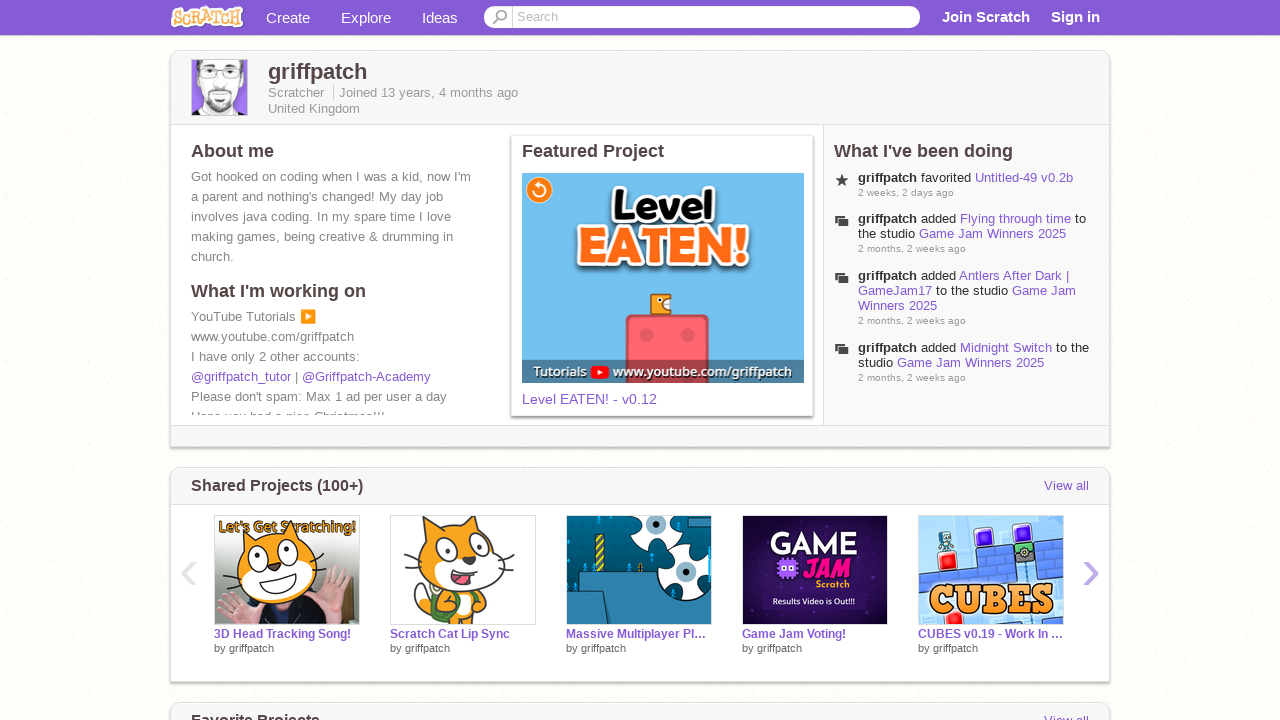

Navigated to griffpatch's following page
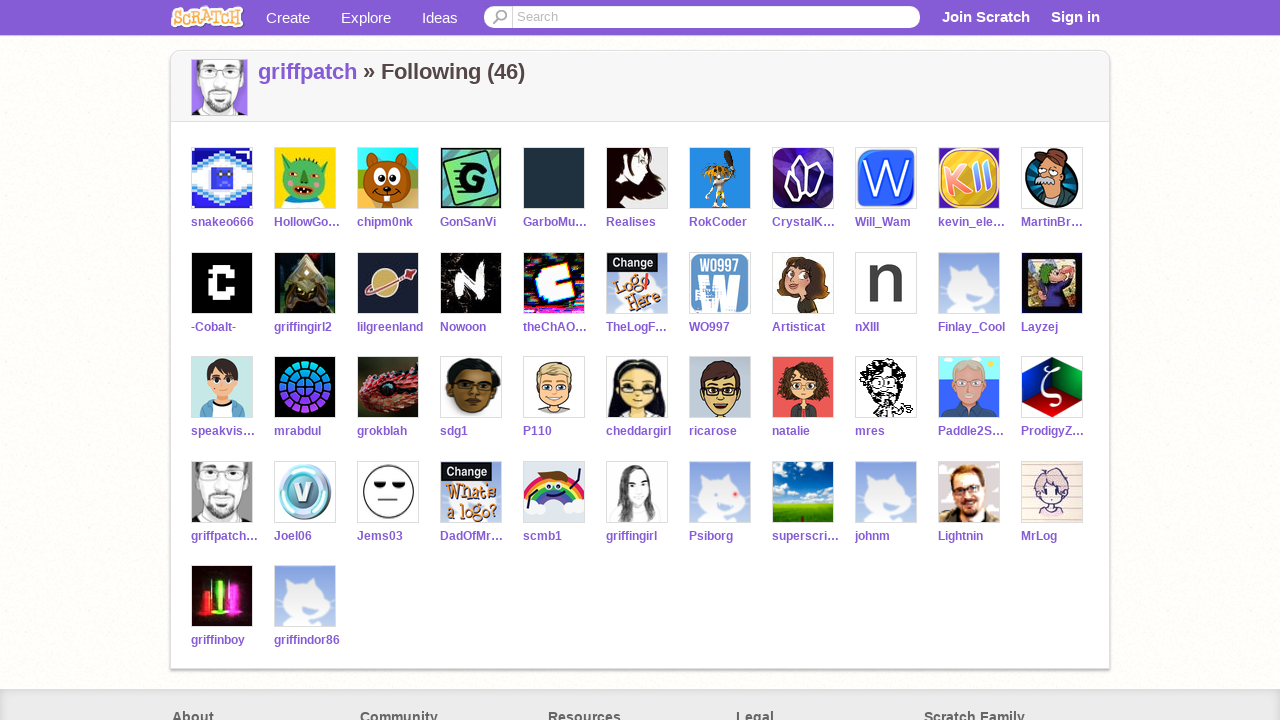

Following list loaded with user items
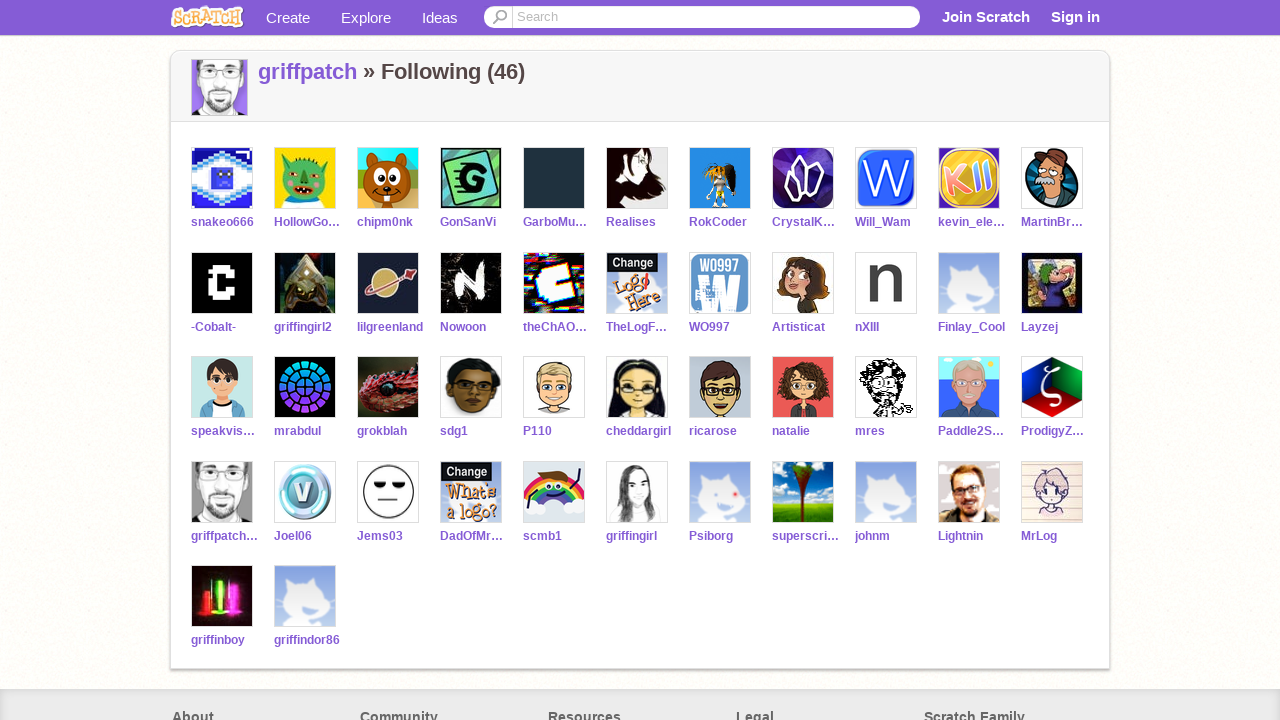

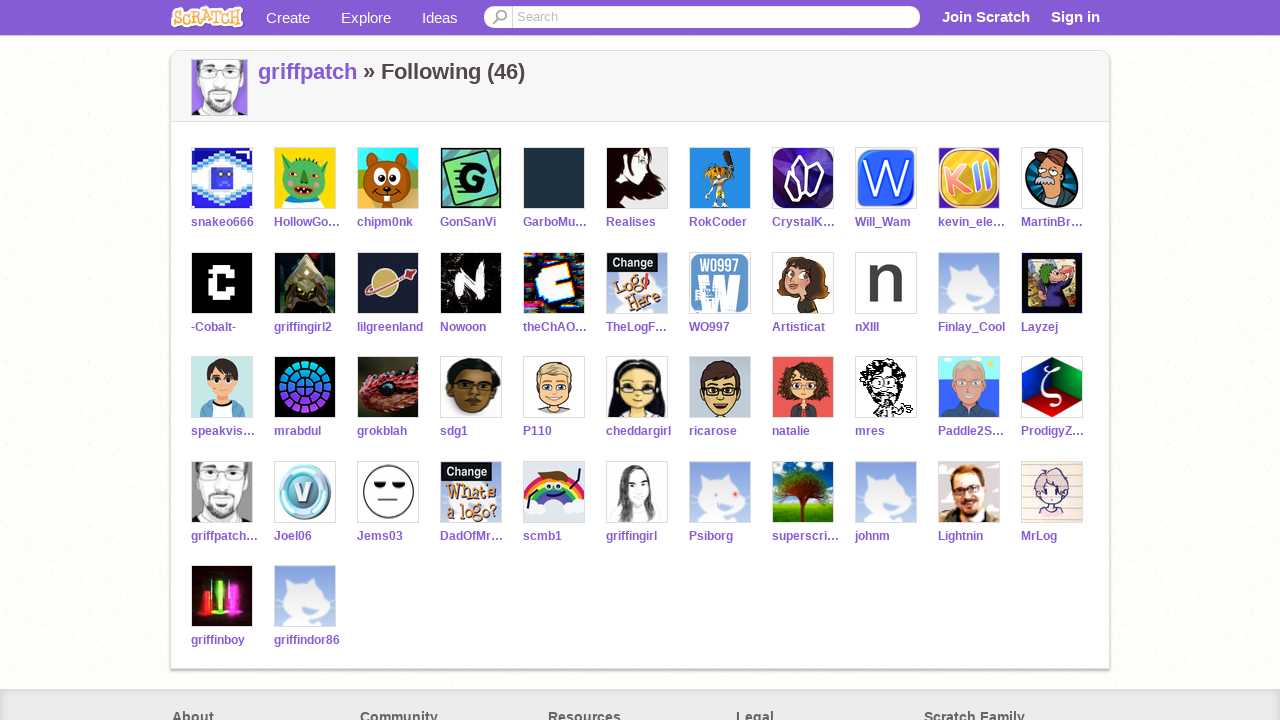